Clicks the edit button for a table row and submits the form

Starting URL: https://demoqa.com/webtables

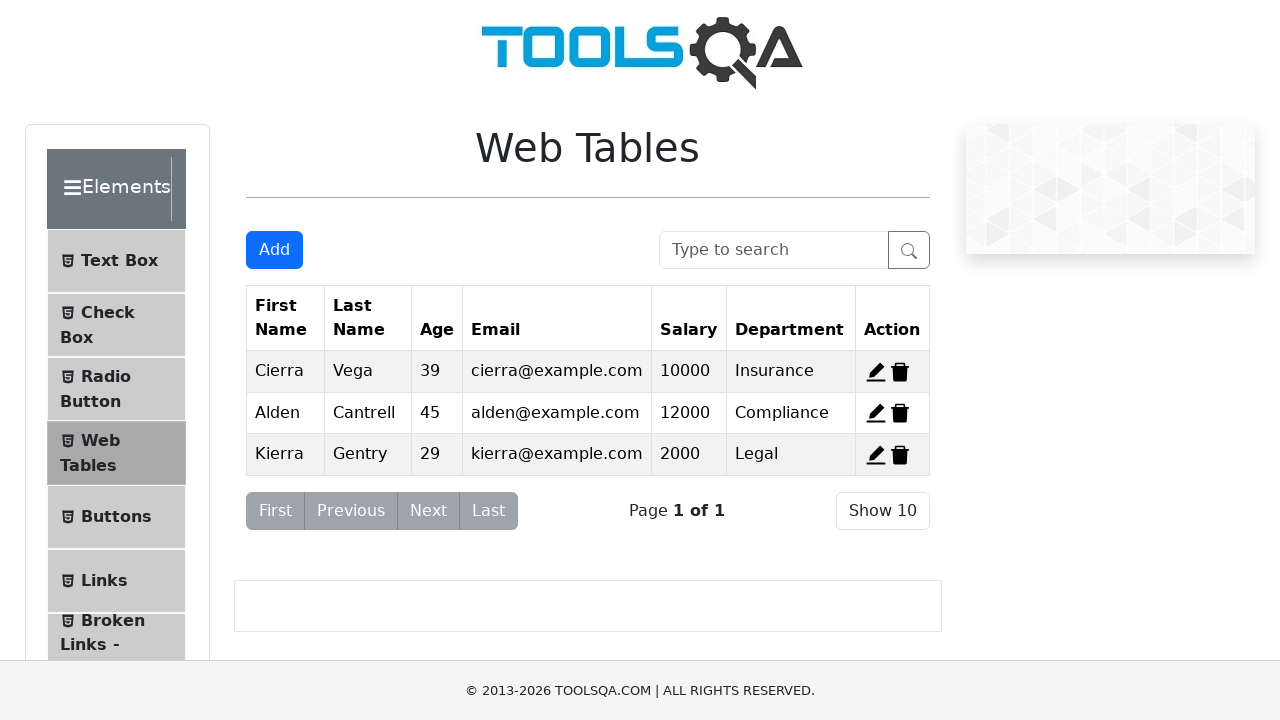

Clicked edit button for first table row at (876, 372) on xpath=//span[@id='edit-record-1']//*[@stroke='currentColor']
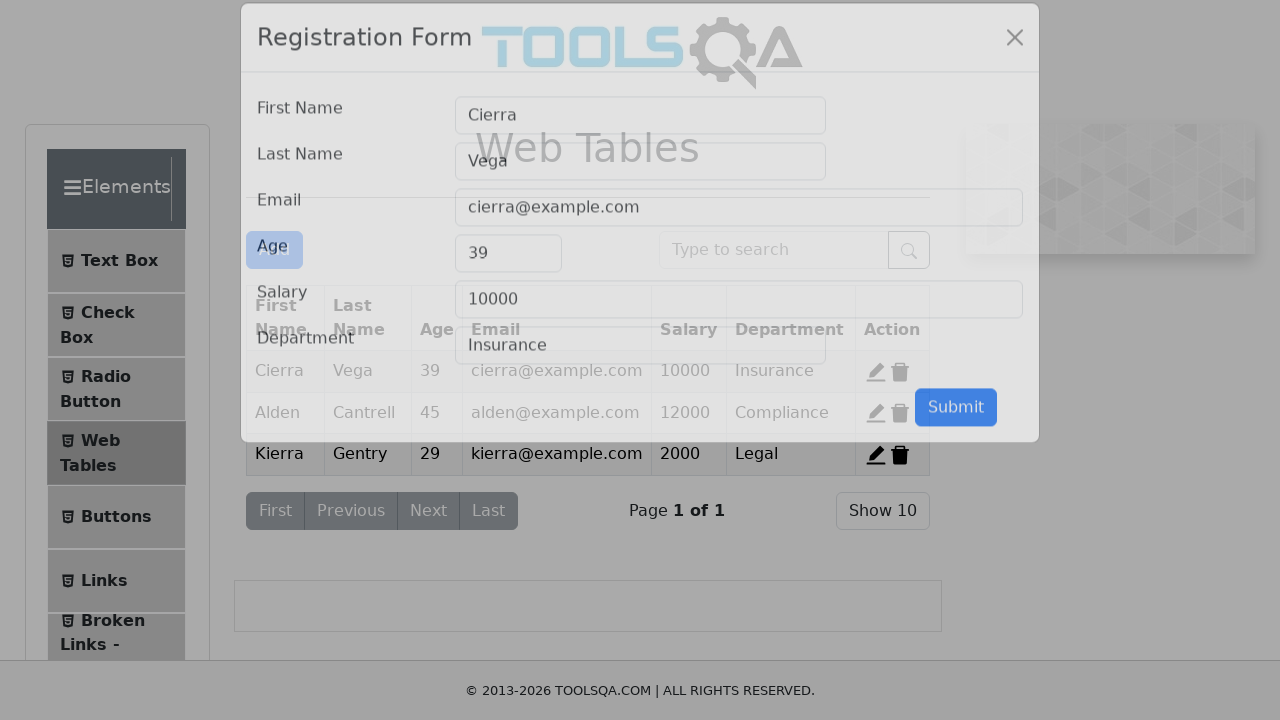

Clicked submit button to save form changes at (956, 433) on #submit
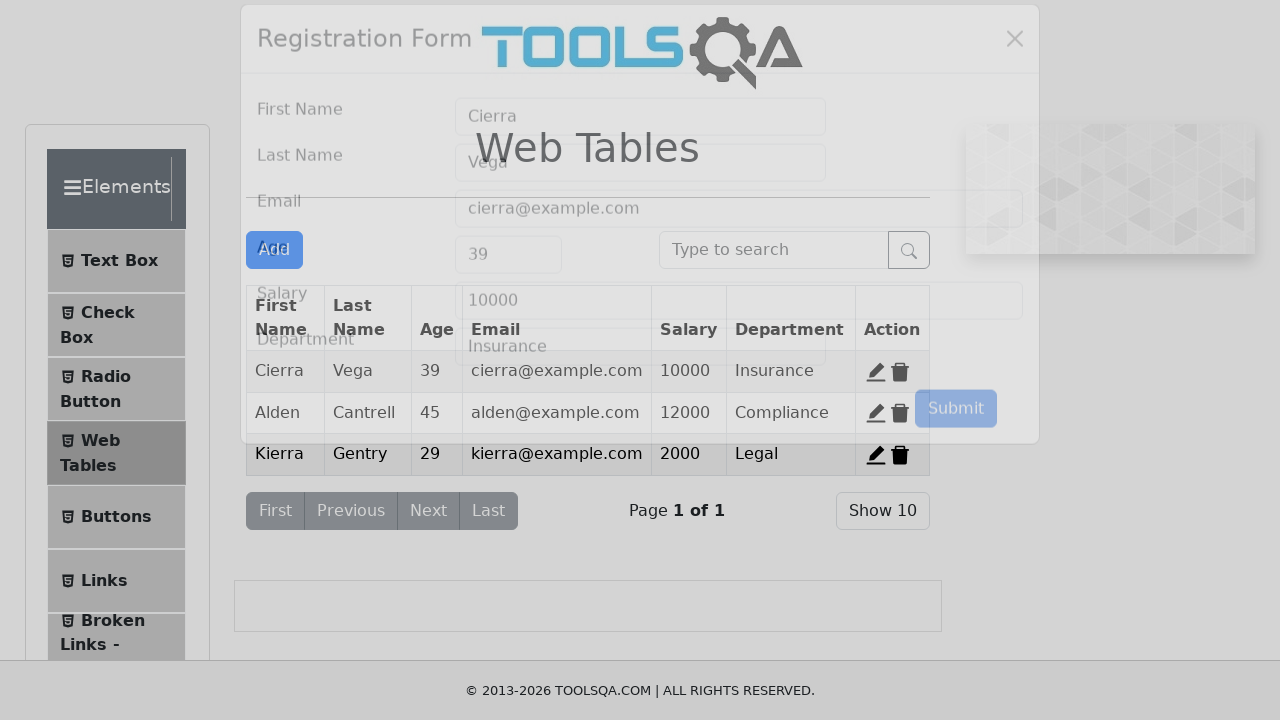

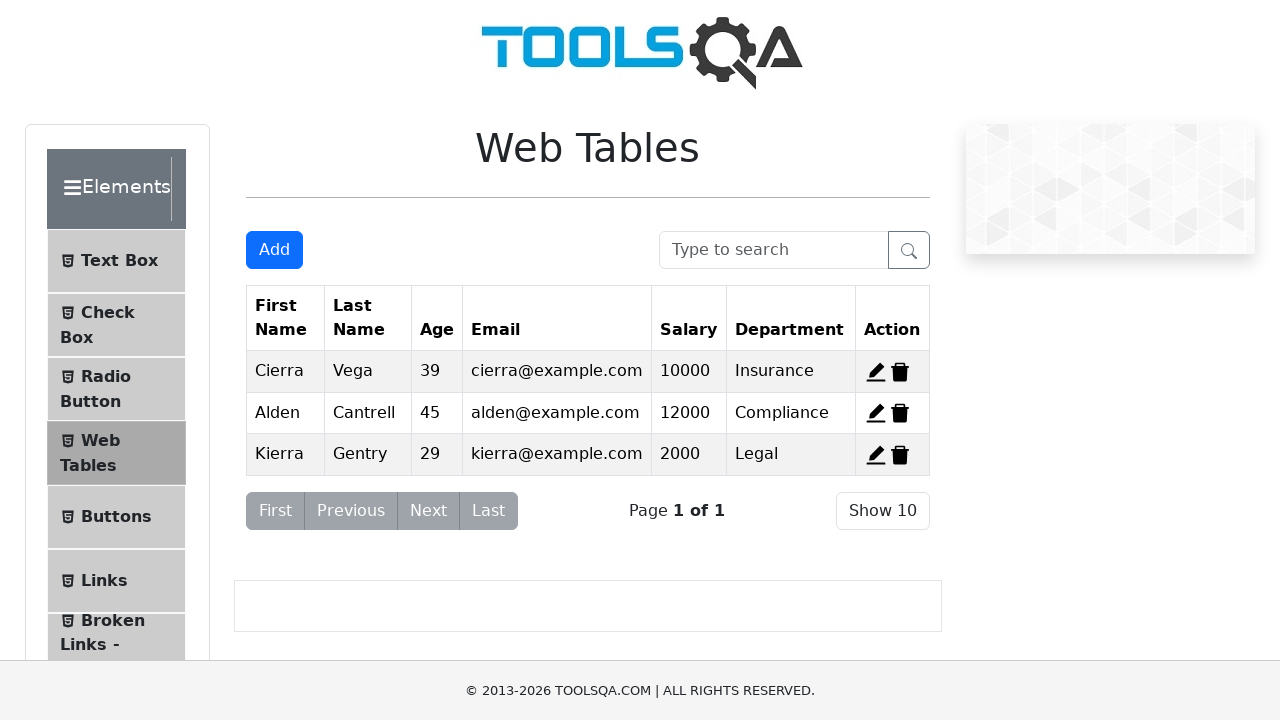